Tests dynamic loading by clicking a button and waiting for hidden text to become visible

Starting URL: https://the-internet.herokuapp.com/dynamic_loading/1

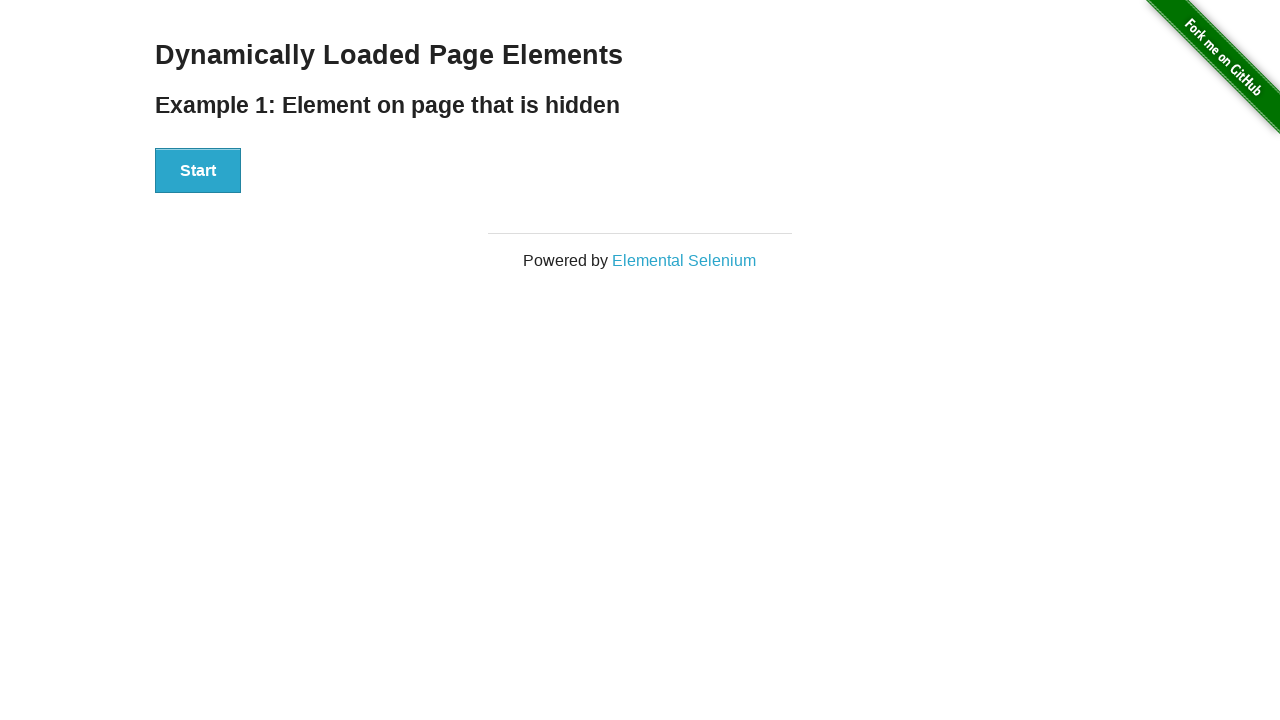

Clicked start button to trigger dynamic loading at (198, 171) on #start > button
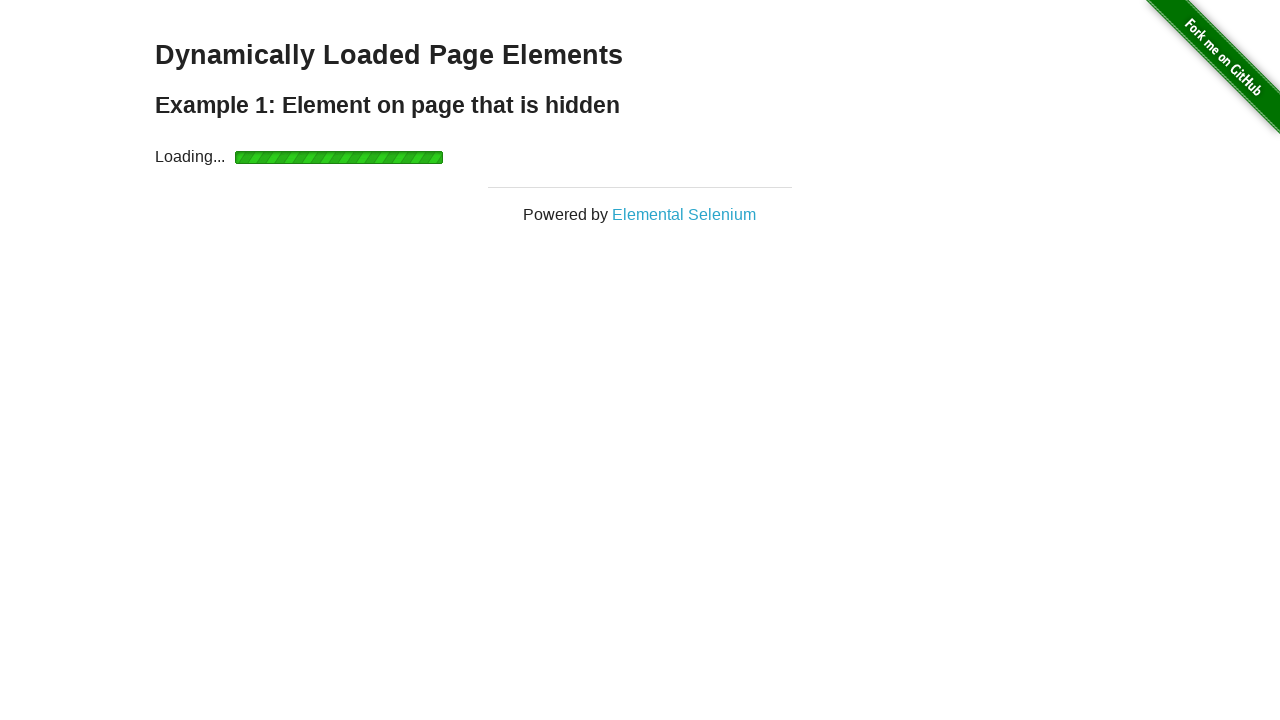

Waited for 'Hello World!' text to become visible
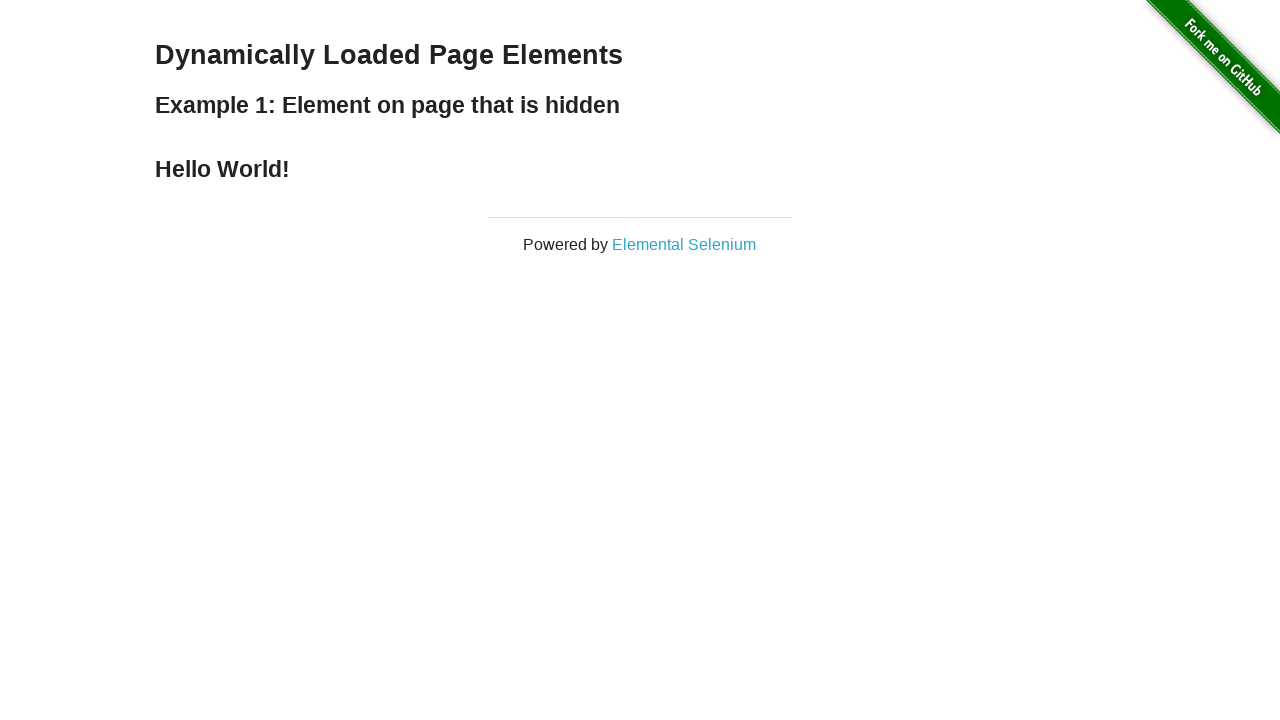

Verified 'Hello World!' text content is correct
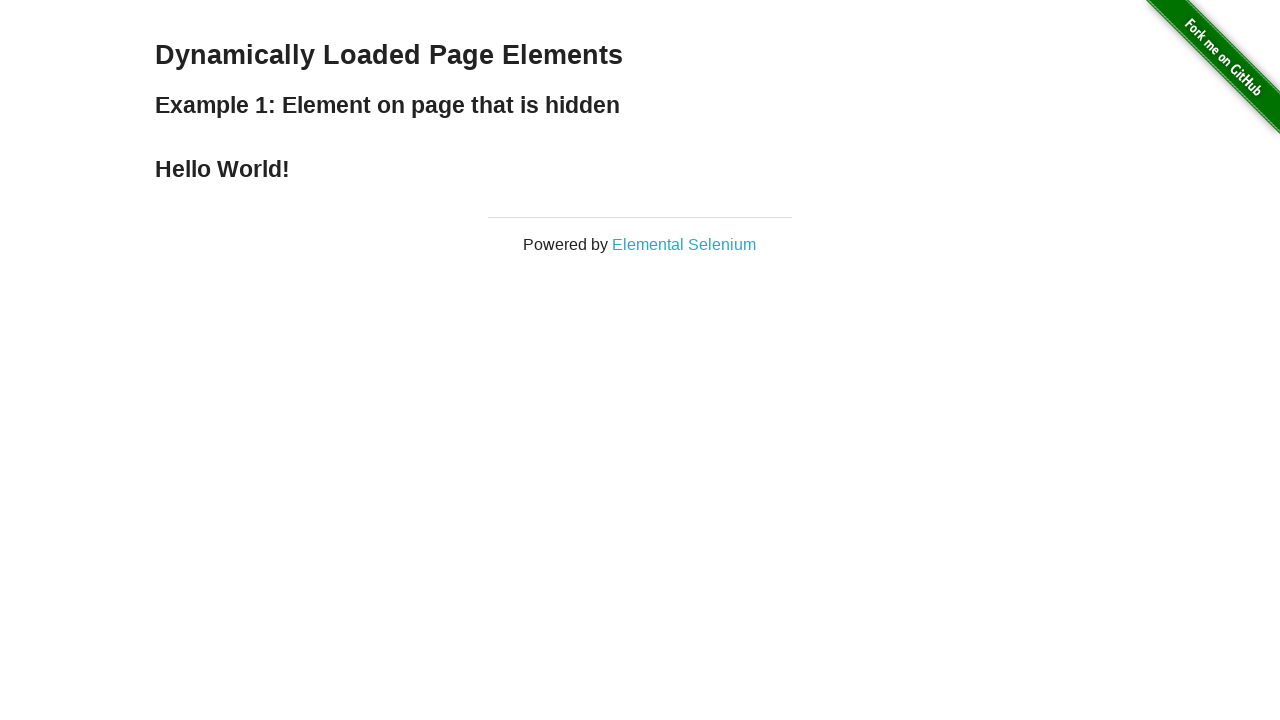

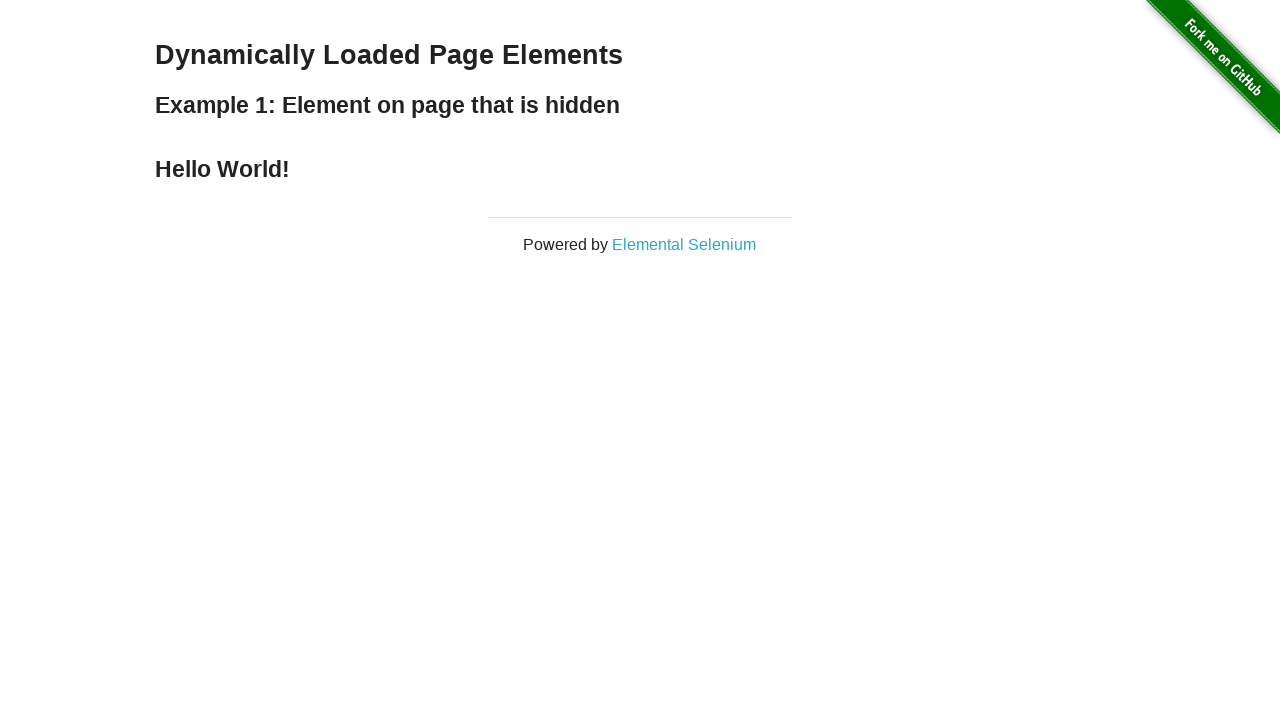